Tests sorting the Email column in ascending order by clicking the column header and verifying text values are sorted alphabetically.

Starting URL: http://the-internet.herokuapp.com/tables

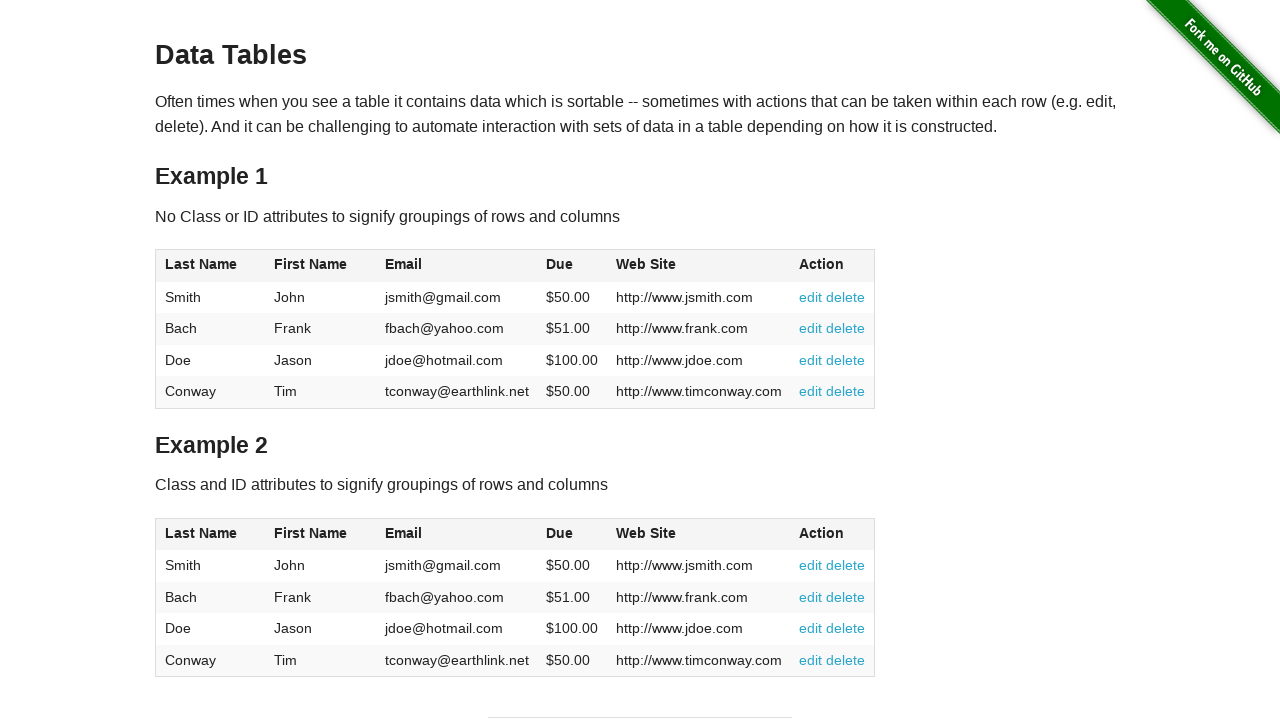

Clicked Email column header to sort in ascending order at (457, 266) on #table1 thead tr th:nth-of-type(3)
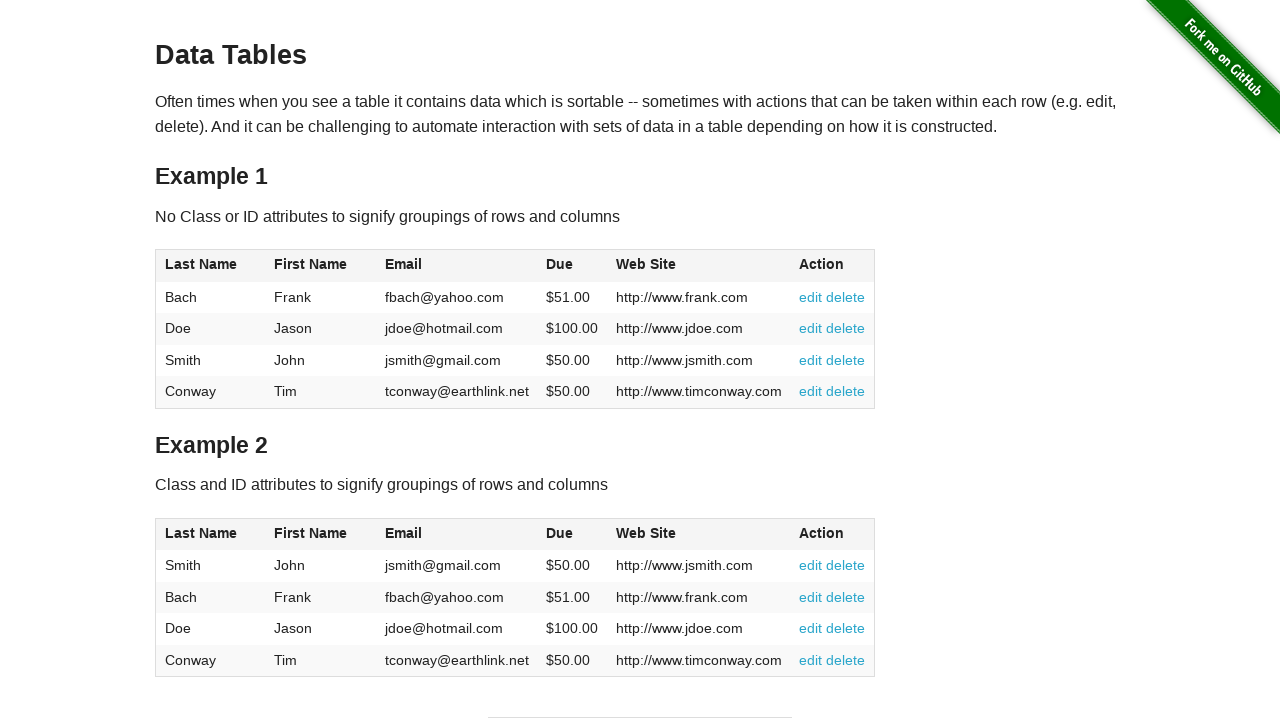

Email column cells loaded and visible
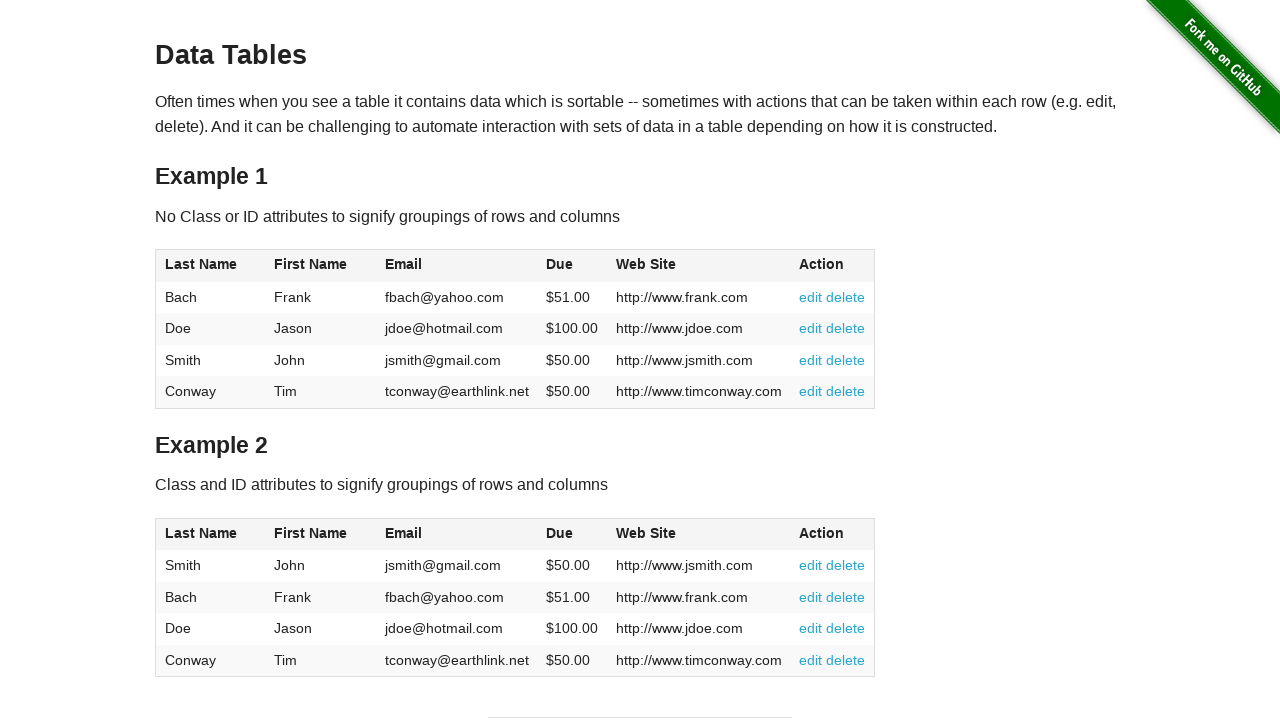

Retrieved all email cells from the table
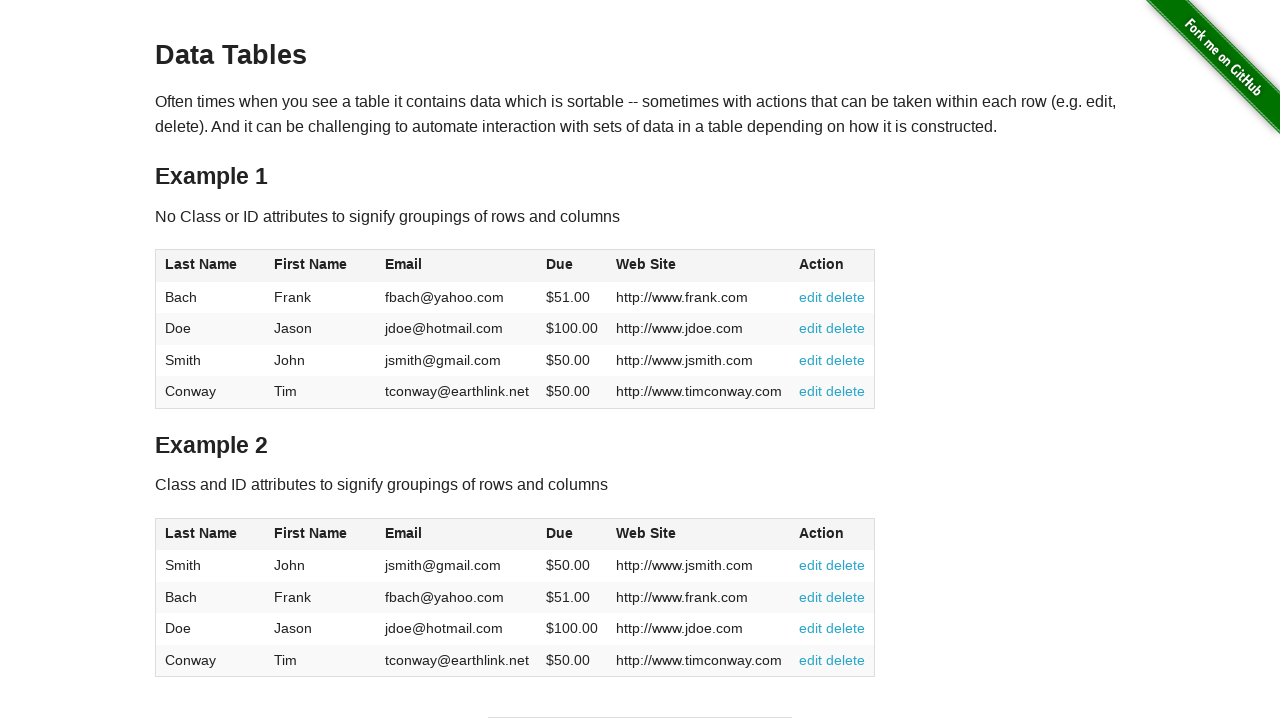

Extracted email text values from cells
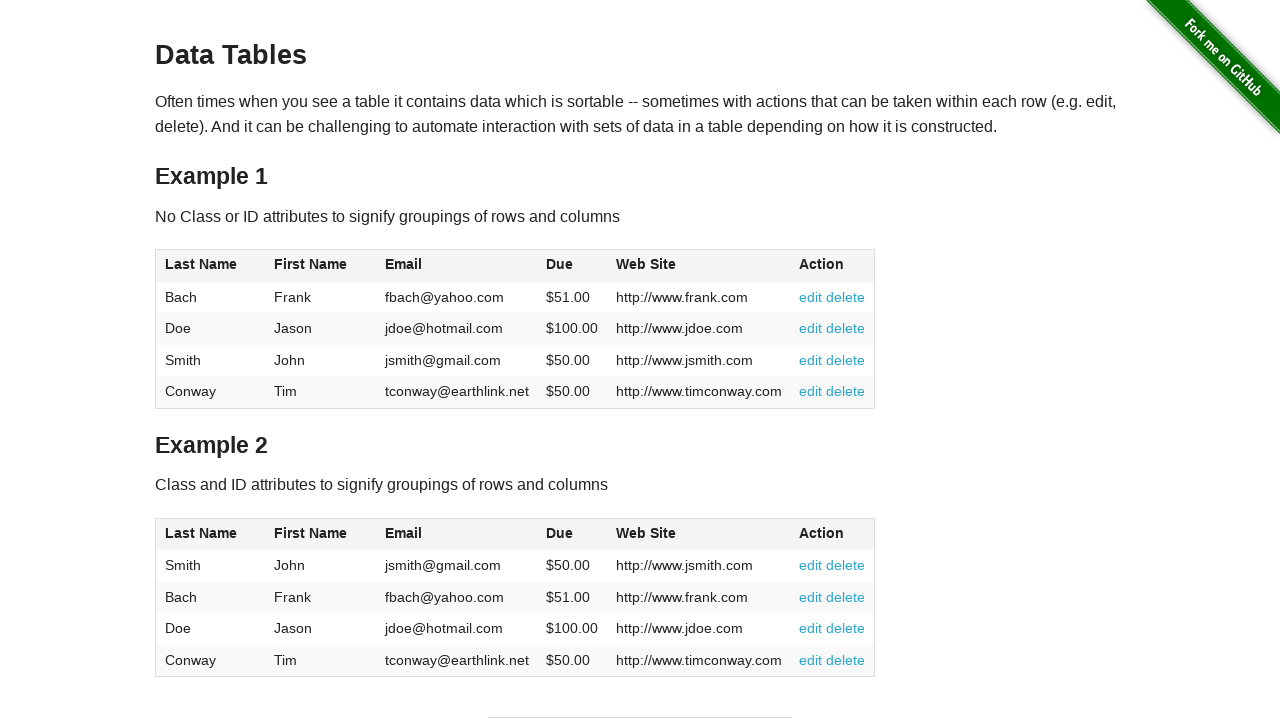

Verified that email values are sorted in ascending alphabetical order
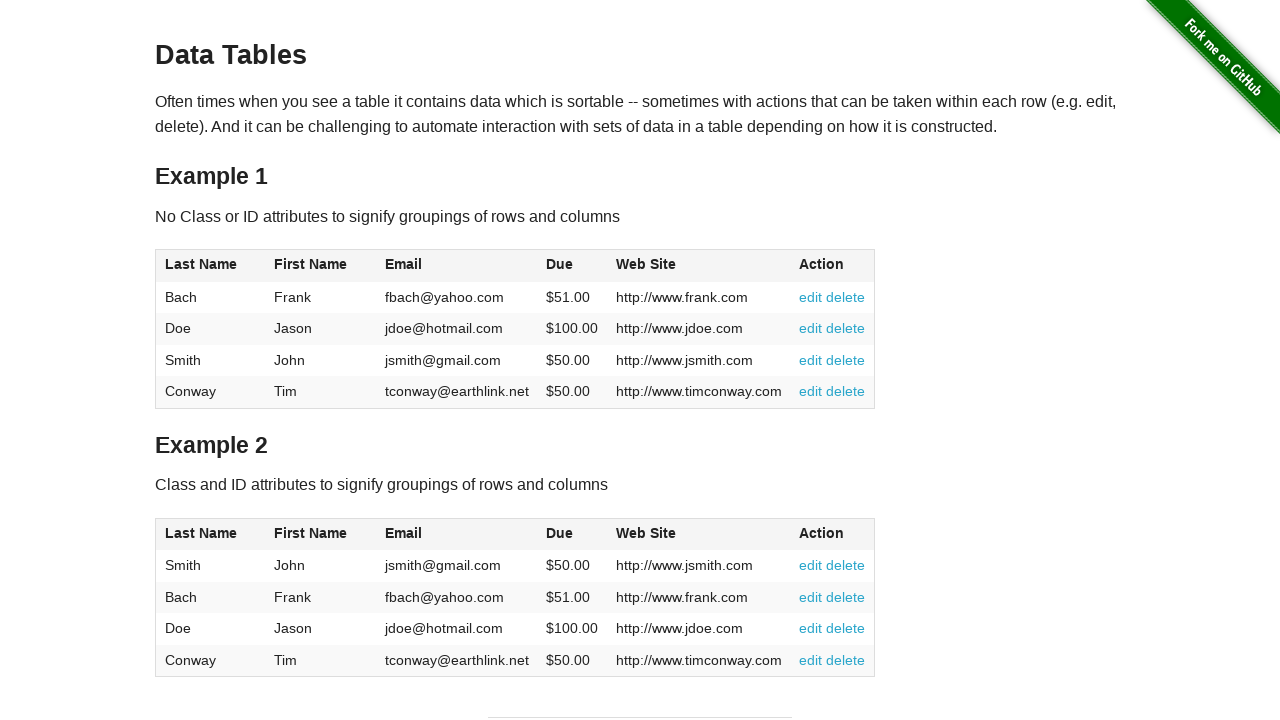

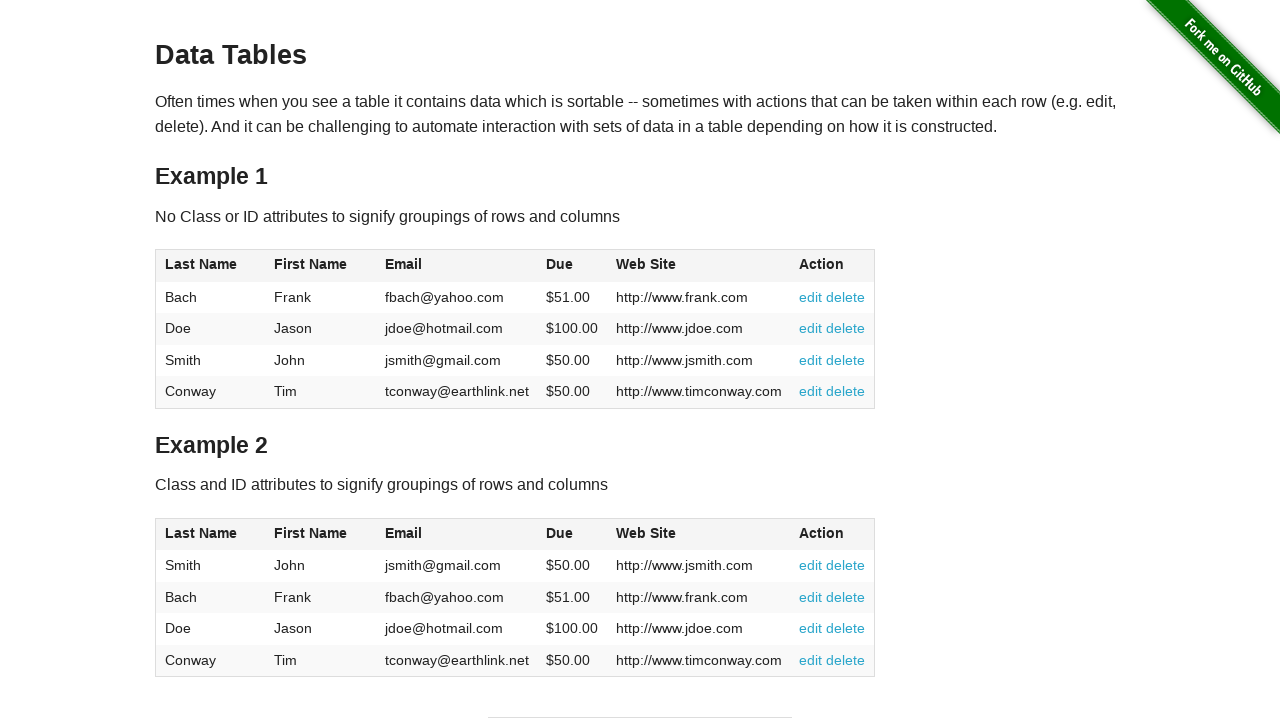